Tests multi-select functionality by changing selection mode and selecting multiple items while holding CTRL key

Starting URL: http://demos.devexpress.com/aspxeditorsdemos/ListEditors/MultiSelect.aspx

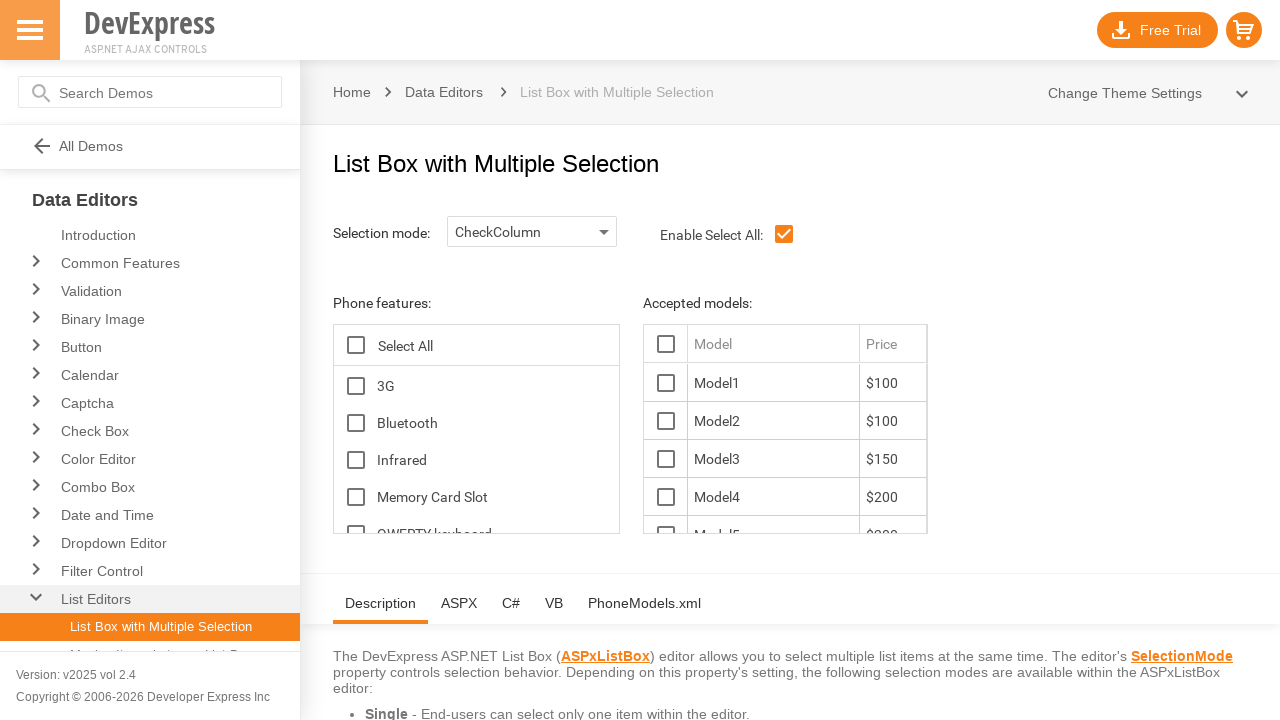

Clicked selection mode dropdown at (532, 232) on #ControlOptionsTopHolder_lbSelectionMode
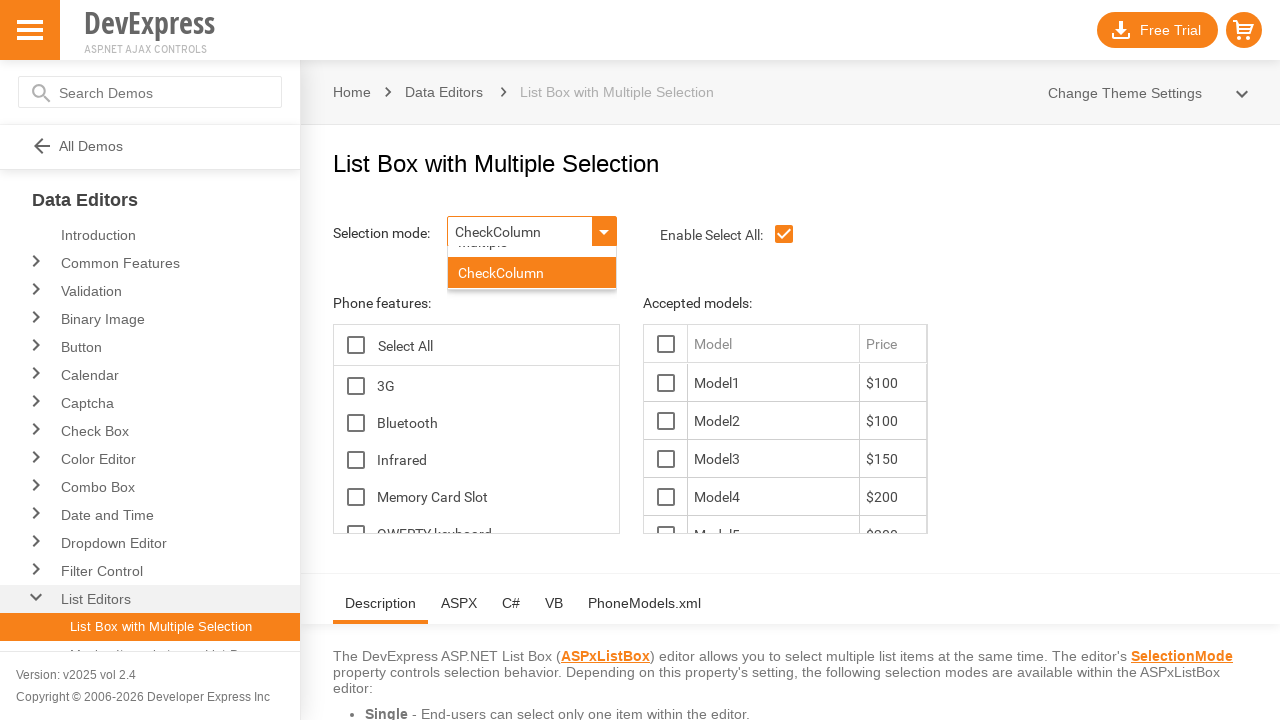

Selected 'Multiple' selection mode at (532, 294) on #ControlOptionsTopHolder_lbSelectionMode_DDD_L_LBI1T0
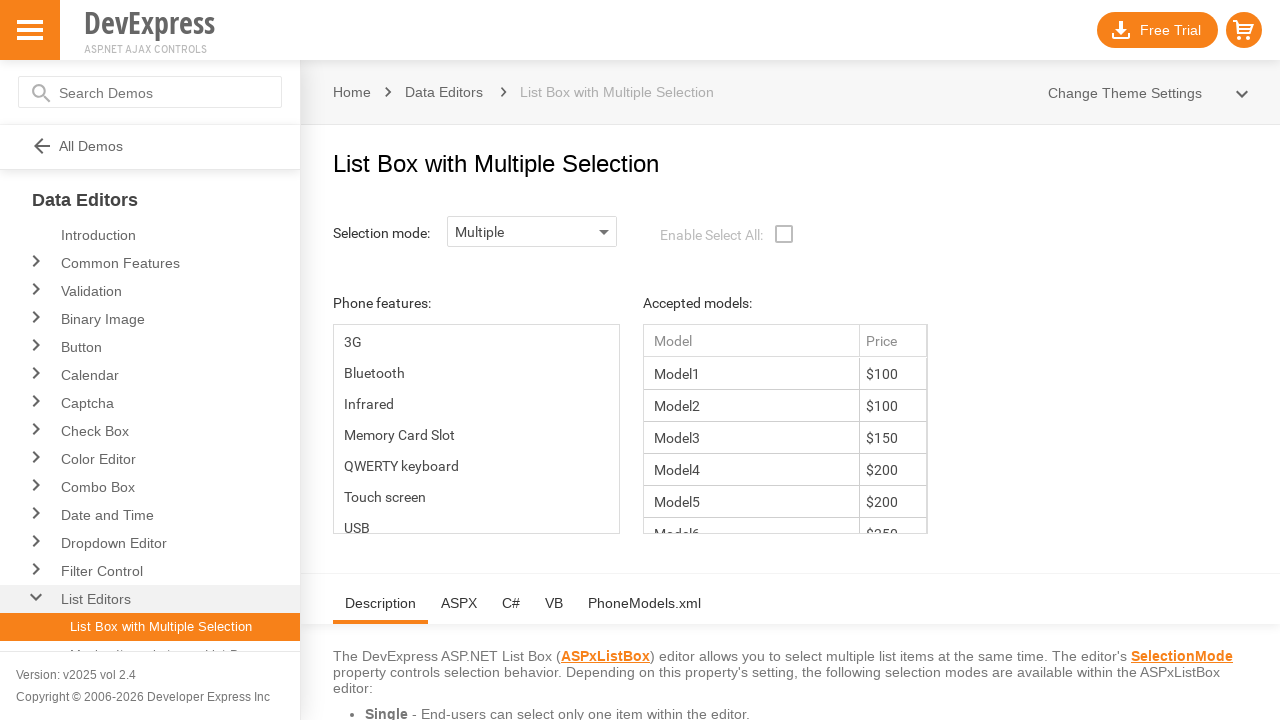

Waited for selection mode to apply
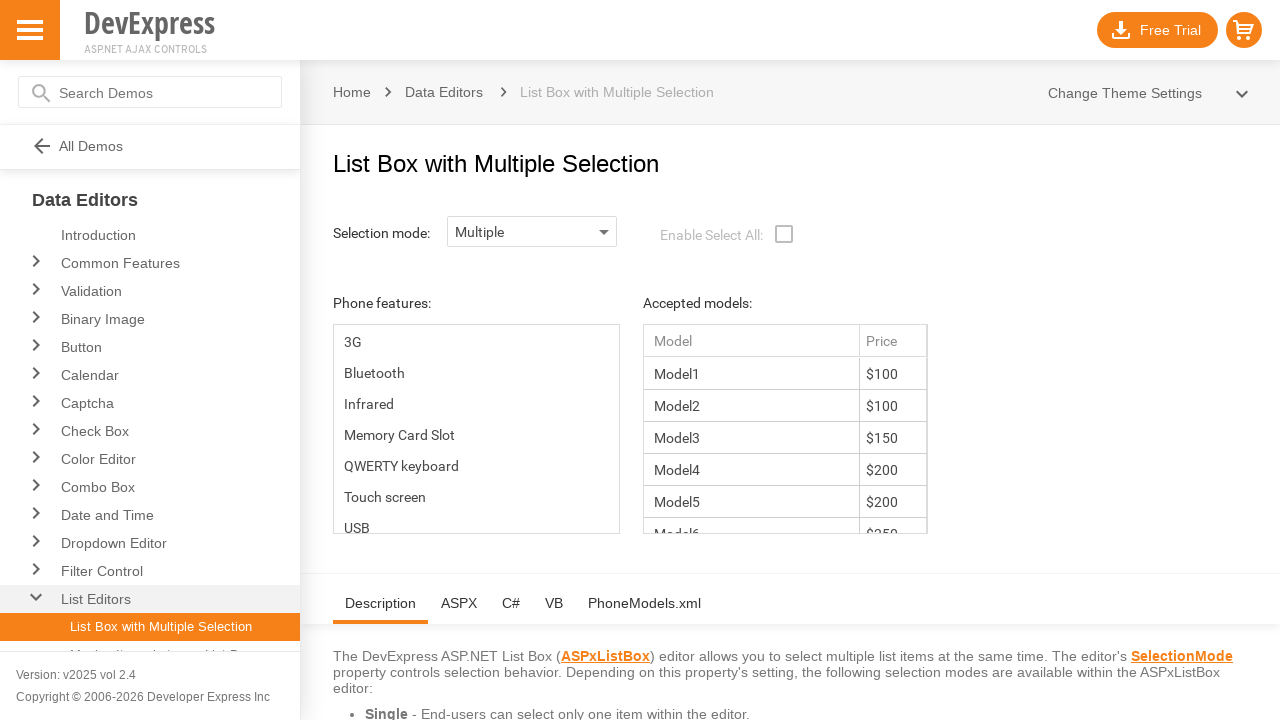

Located all option elements in the multi-select list
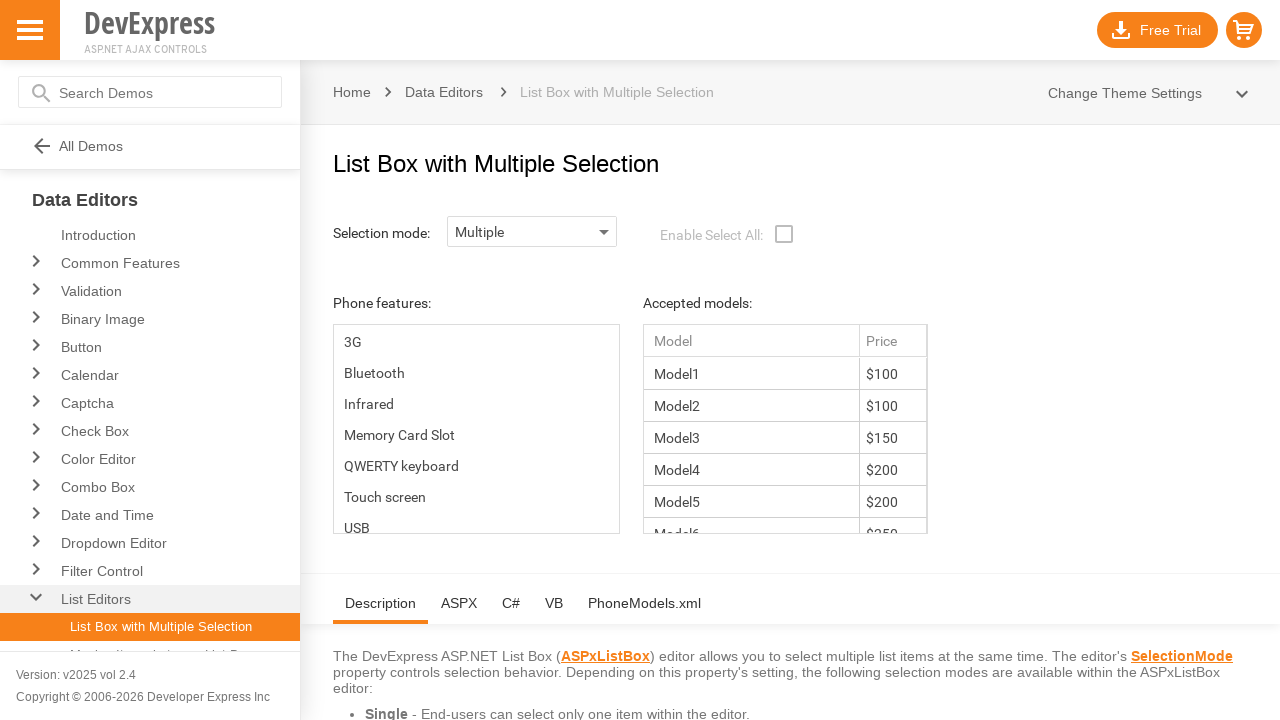

Pressed and held CTRL key
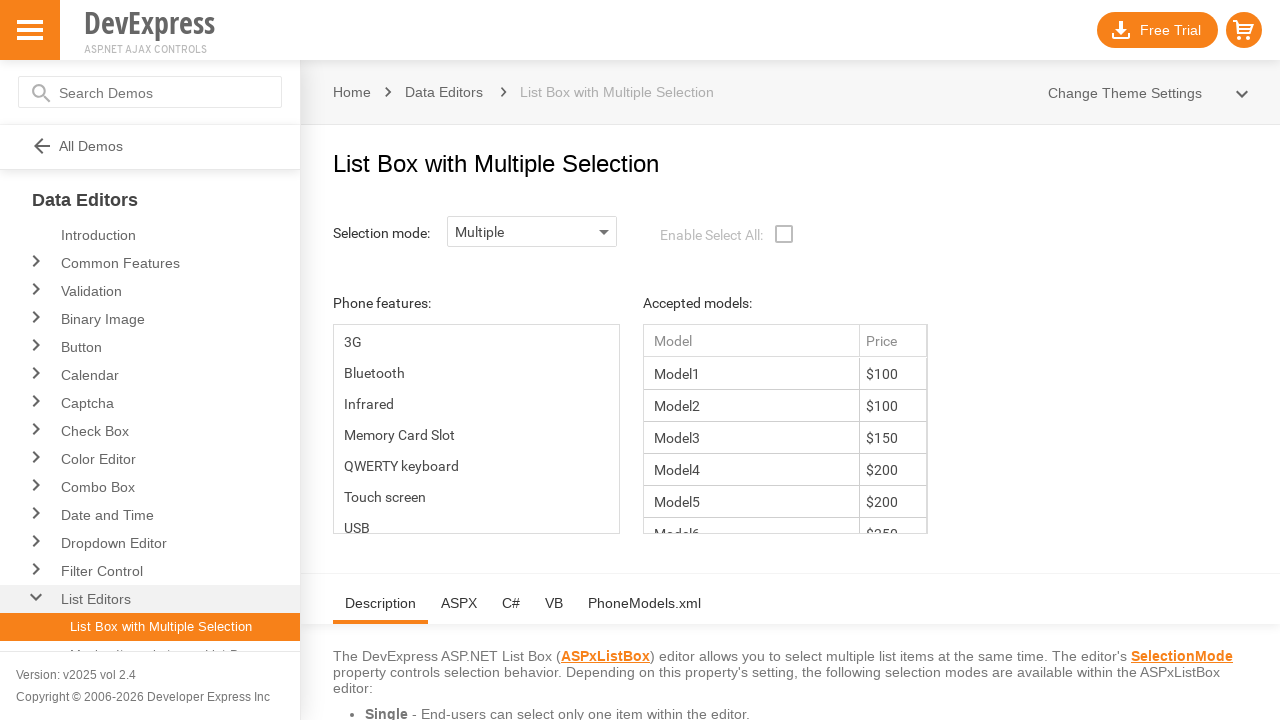

Selected first option (index 2) while holding CTRL at (476, 404) on #ContentHolder_lbFeatures_LBT td >> nth=2
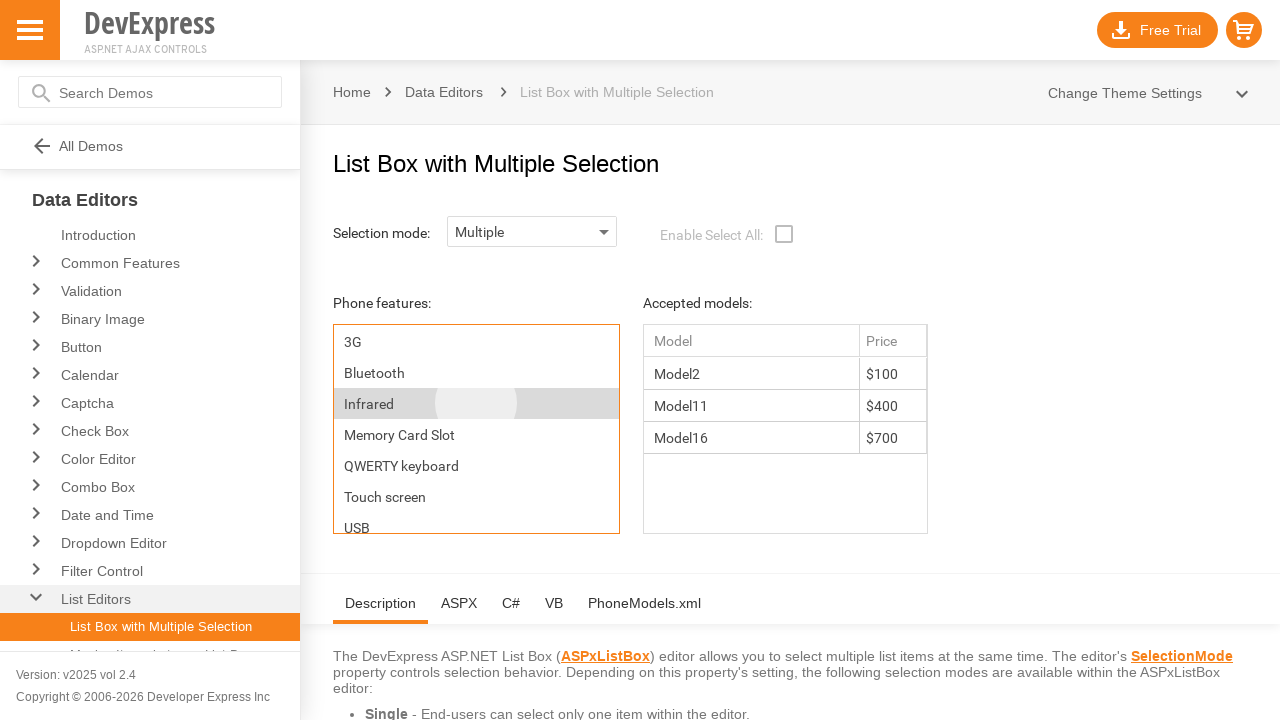

Selected second option (index 4) while holding CTRL at (476, 434) on #ContentHolder_lbFeatures_LBT td >> nth=4
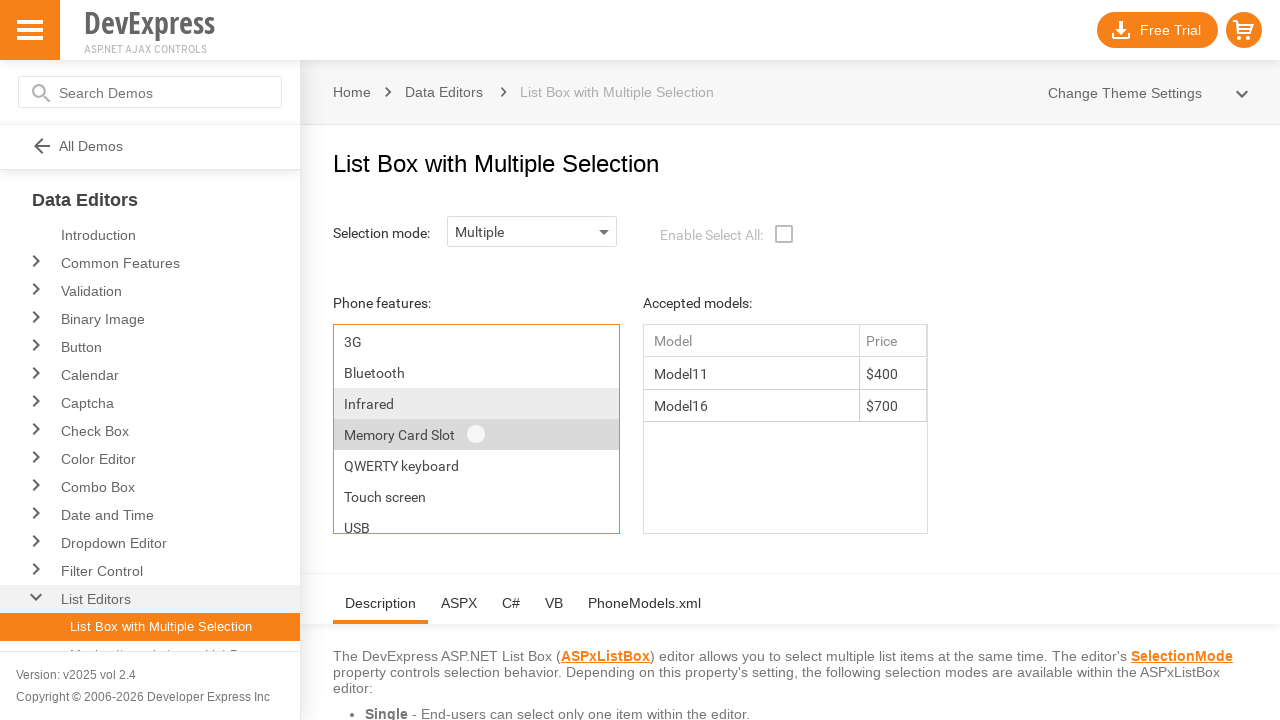

Selected third option (index 6) while holding CTRL at (476, 496) on #ContentHolder_lbFeatures_LBT td >> nth=6
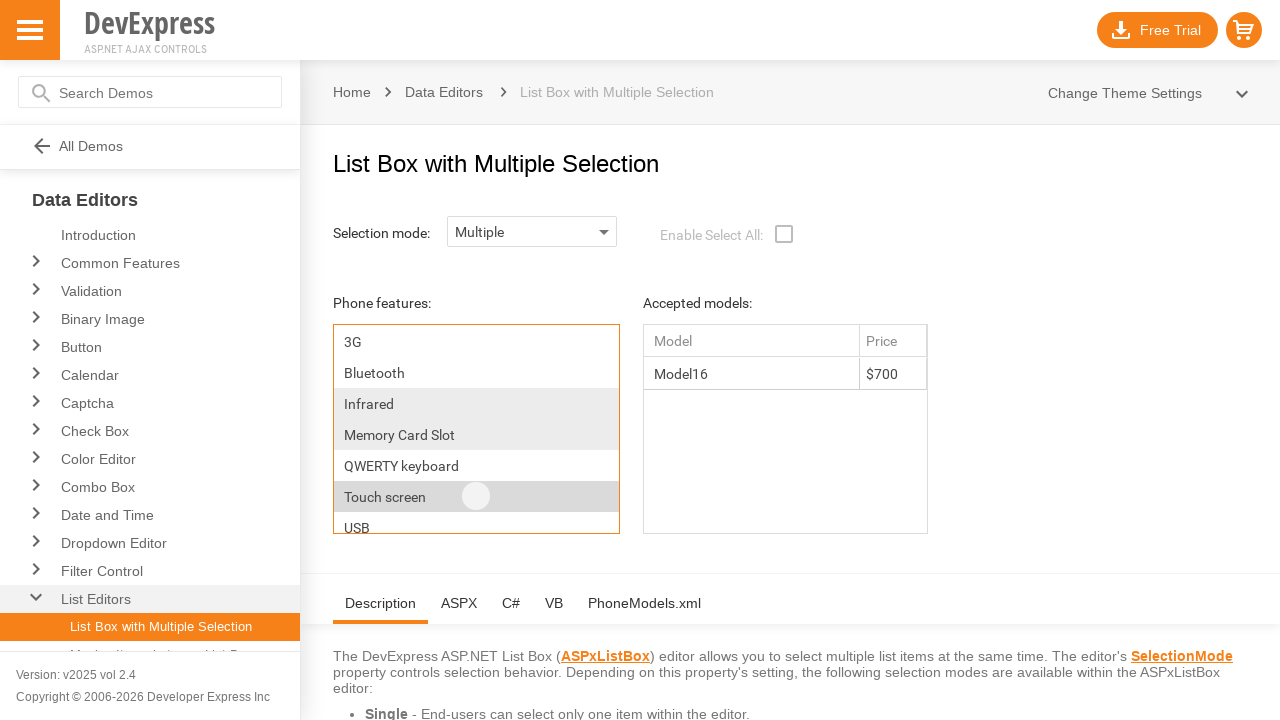

Released CTRL key
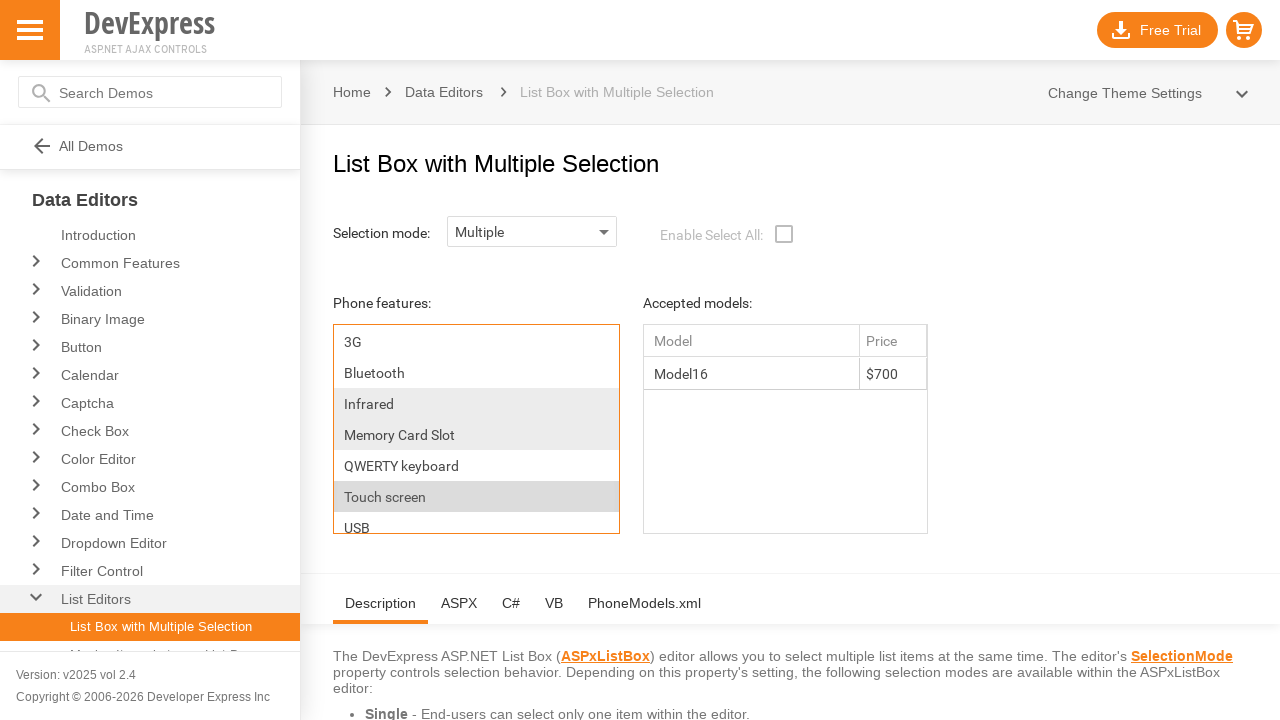

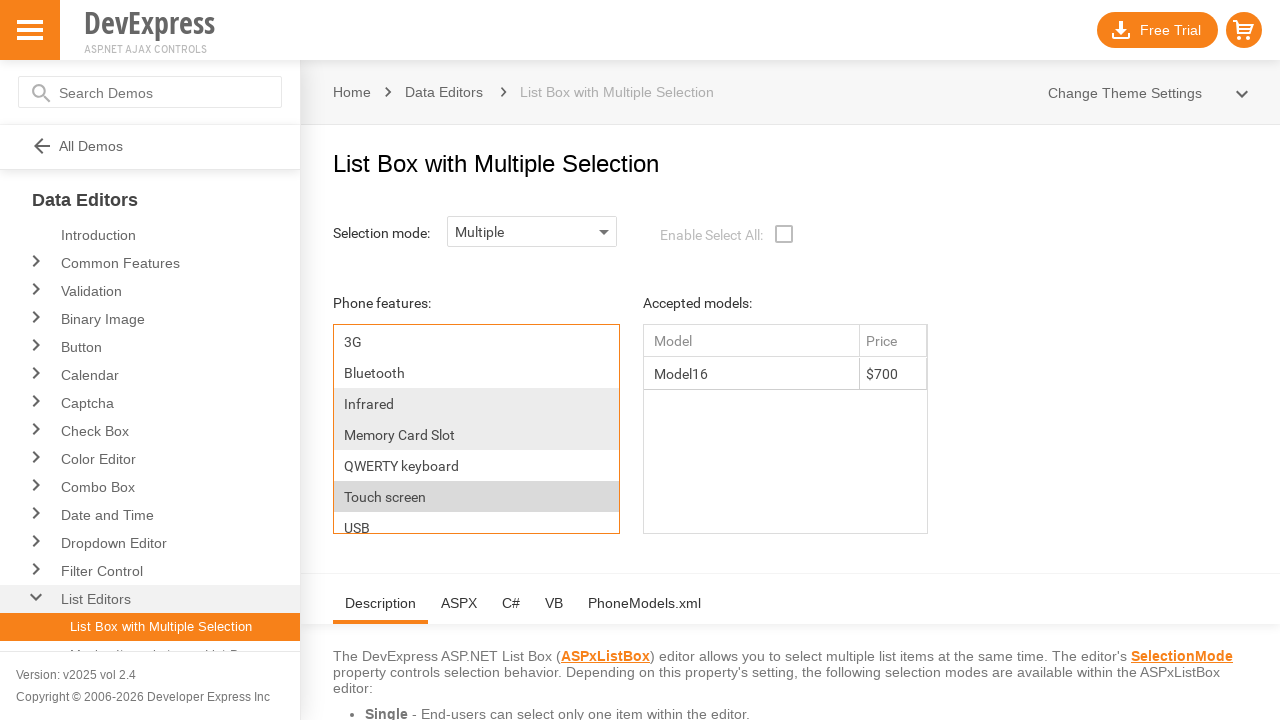